Tests interaction with a DataTables inline editing example by clicking on an input element in the row containing 'Angelica'

Starting URL: https://editor.datatables.net/examples/inline-editing/fullRow.html

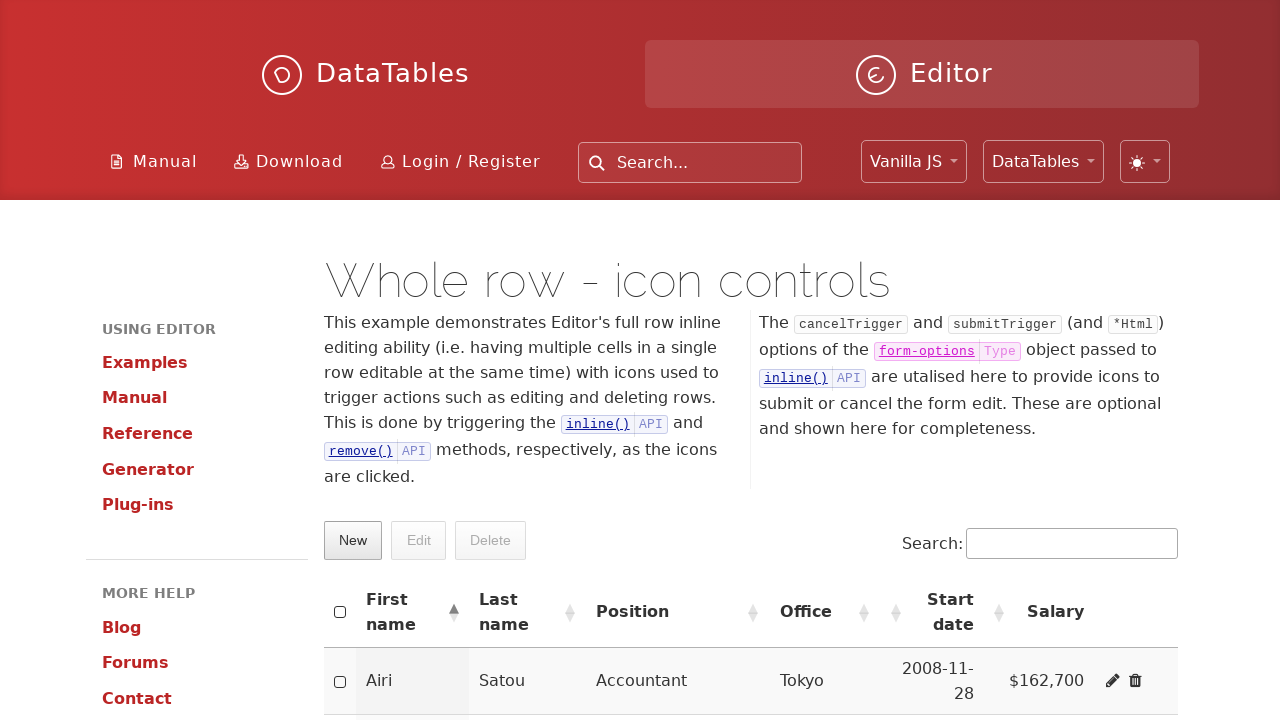

Navigated to DataTables inline editing example page
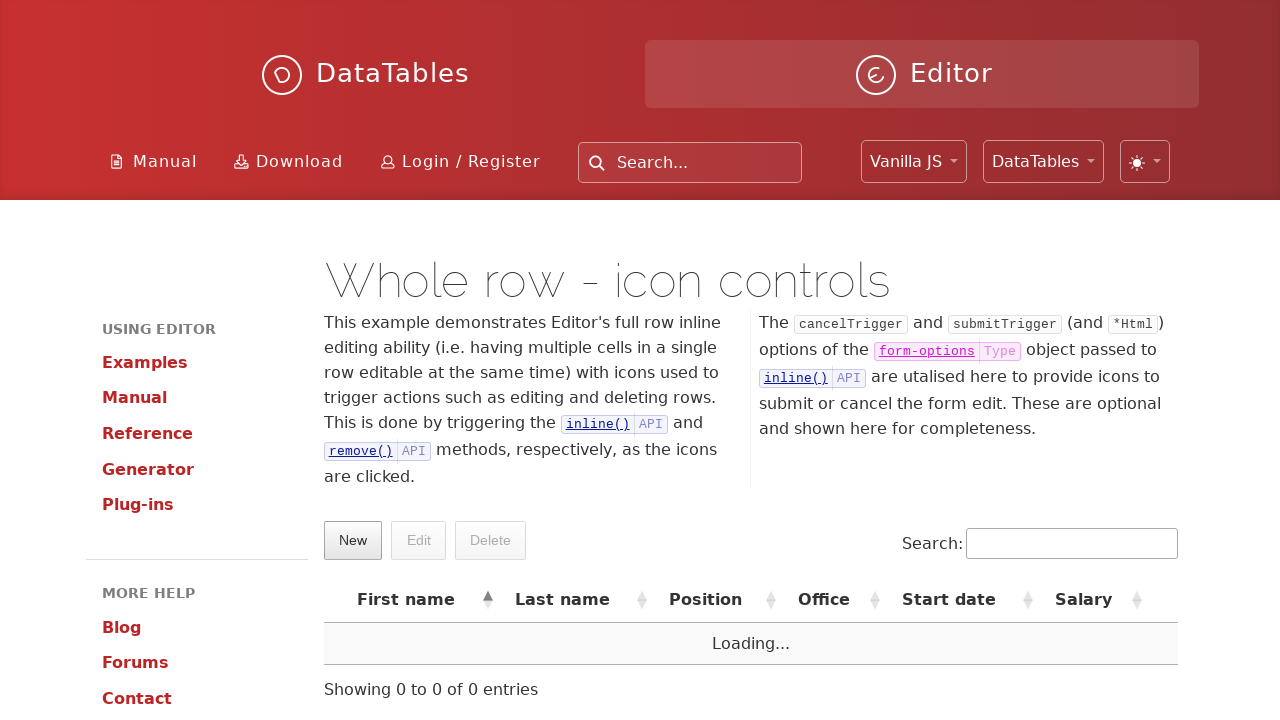

Clicked on input element in the row containing 'Angelica' at (340, 360) on xpath=//tr[td[text()='Angelica']]//input
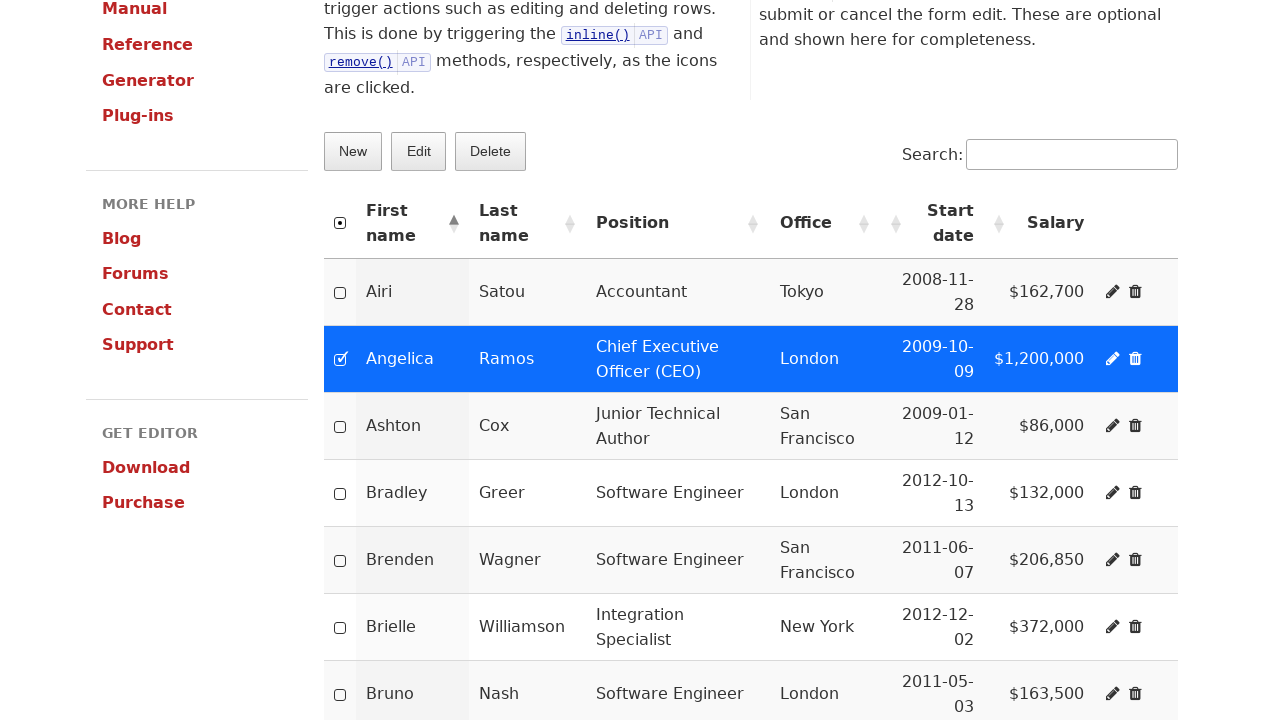

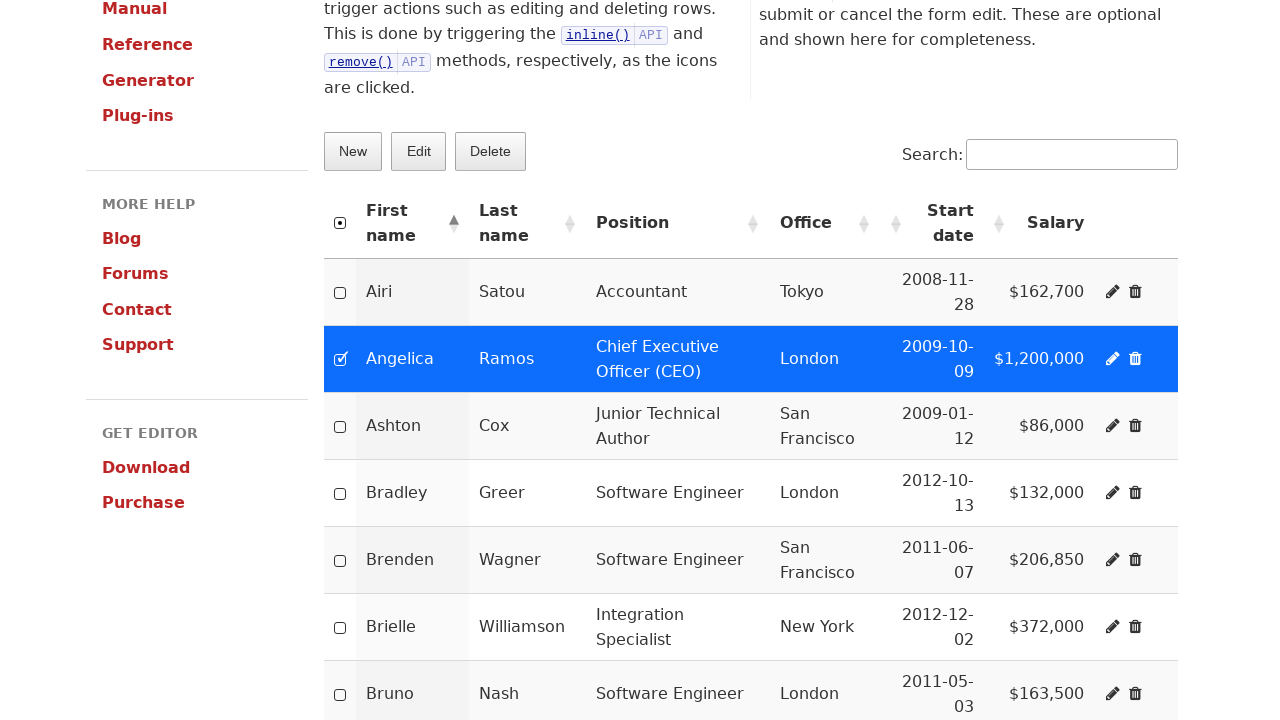